Tests that entering an empty text string removes the todo item.

Starting URL: https://demo.playwright.dev/todomvc

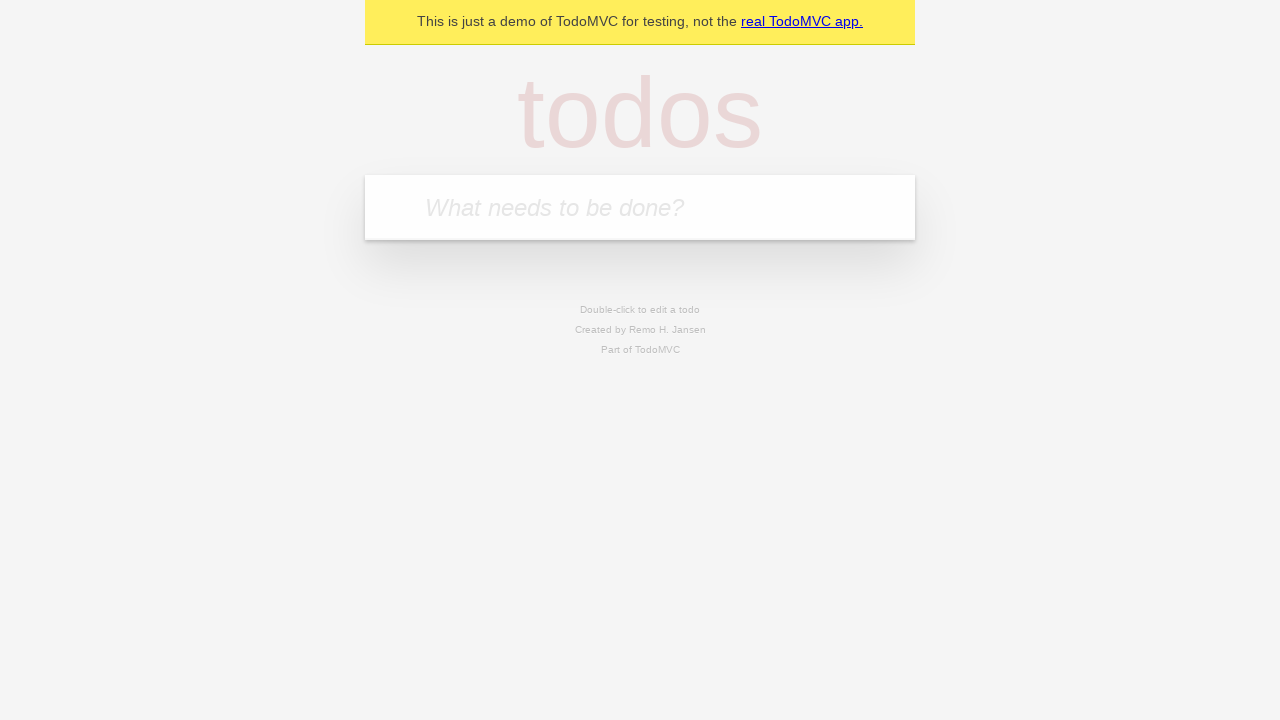

Filled todo input with 'buy some cheese' on internal:attr=[placeholder="What needs to be done?"i]
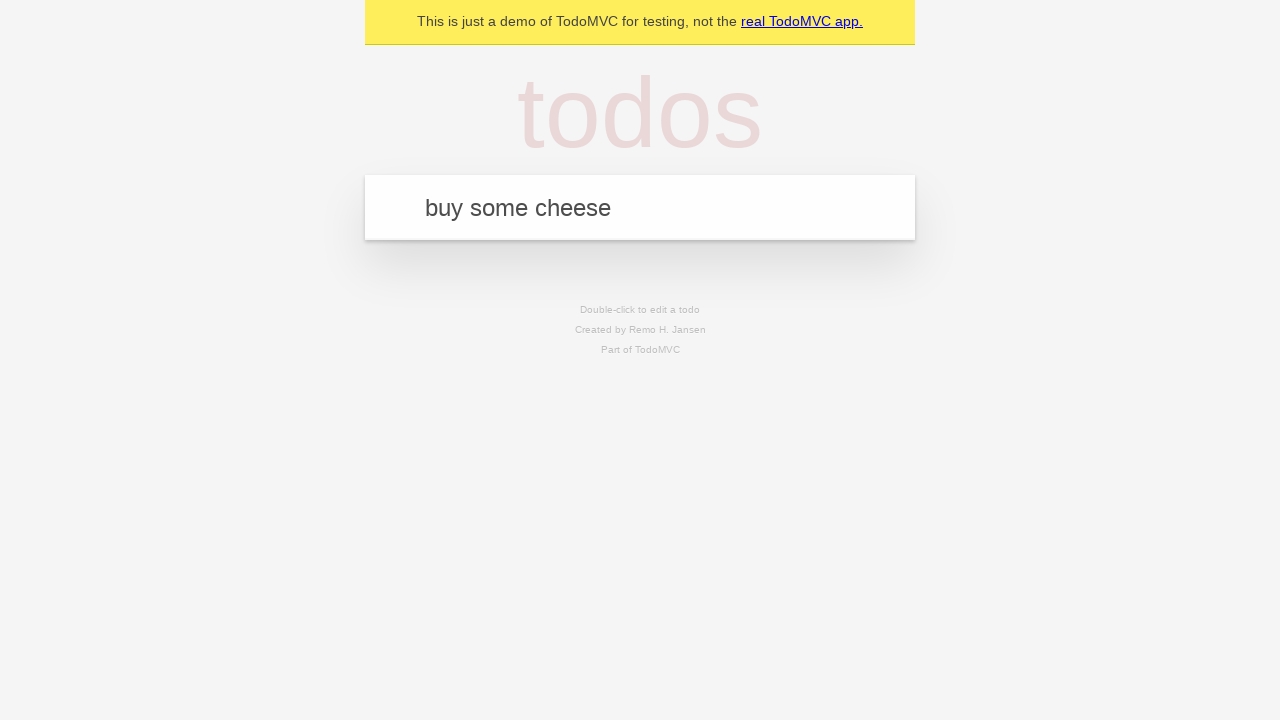

Pressed Enter to create first todo on internal:attr=[placeholder="What needs to be done?"i]
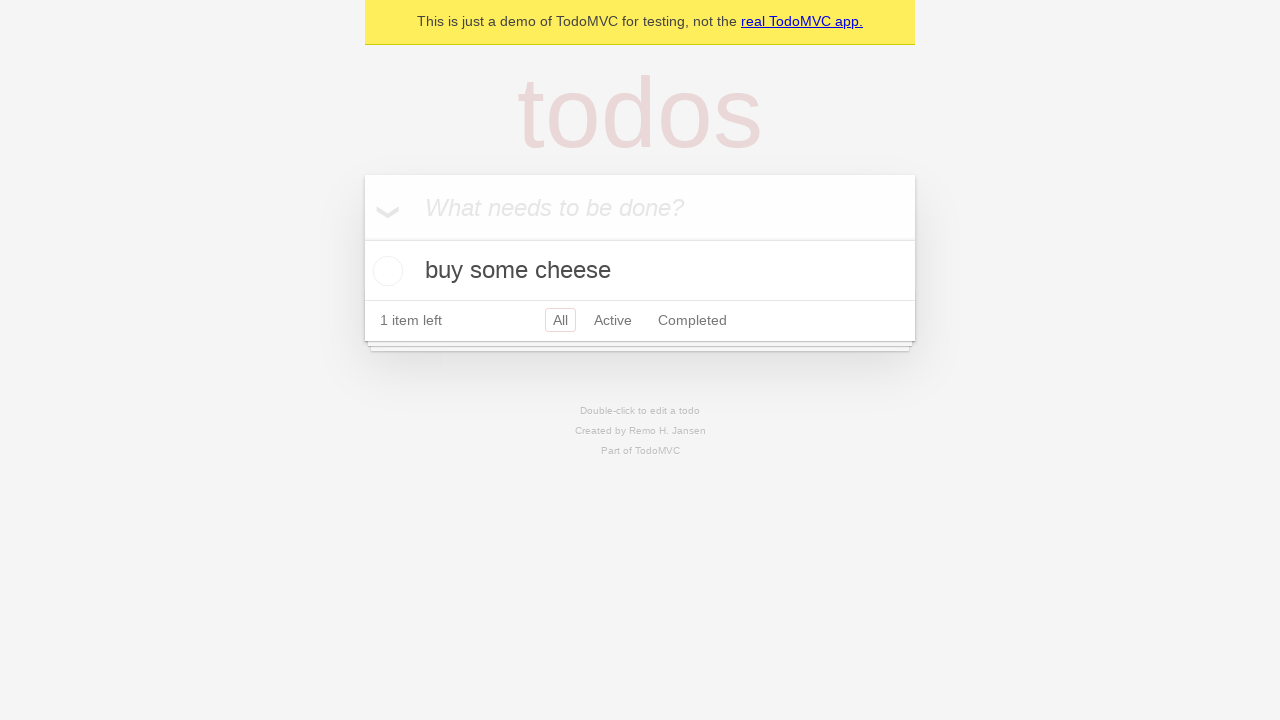

Filled todo input with 'feed the cat' on internal:attr=[placeholder="What needs to be done?"i]
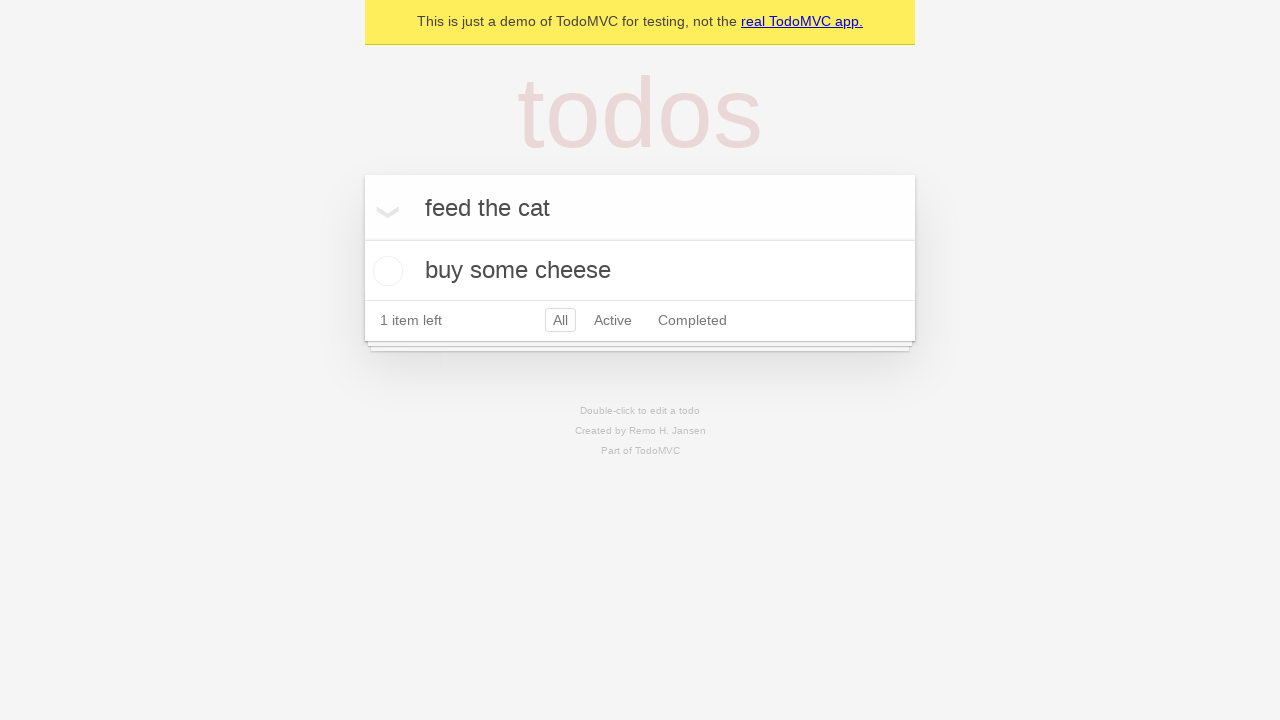

Pressed Enter to create second todo on internal:attr=[placeholder="What needs to be done?"i]
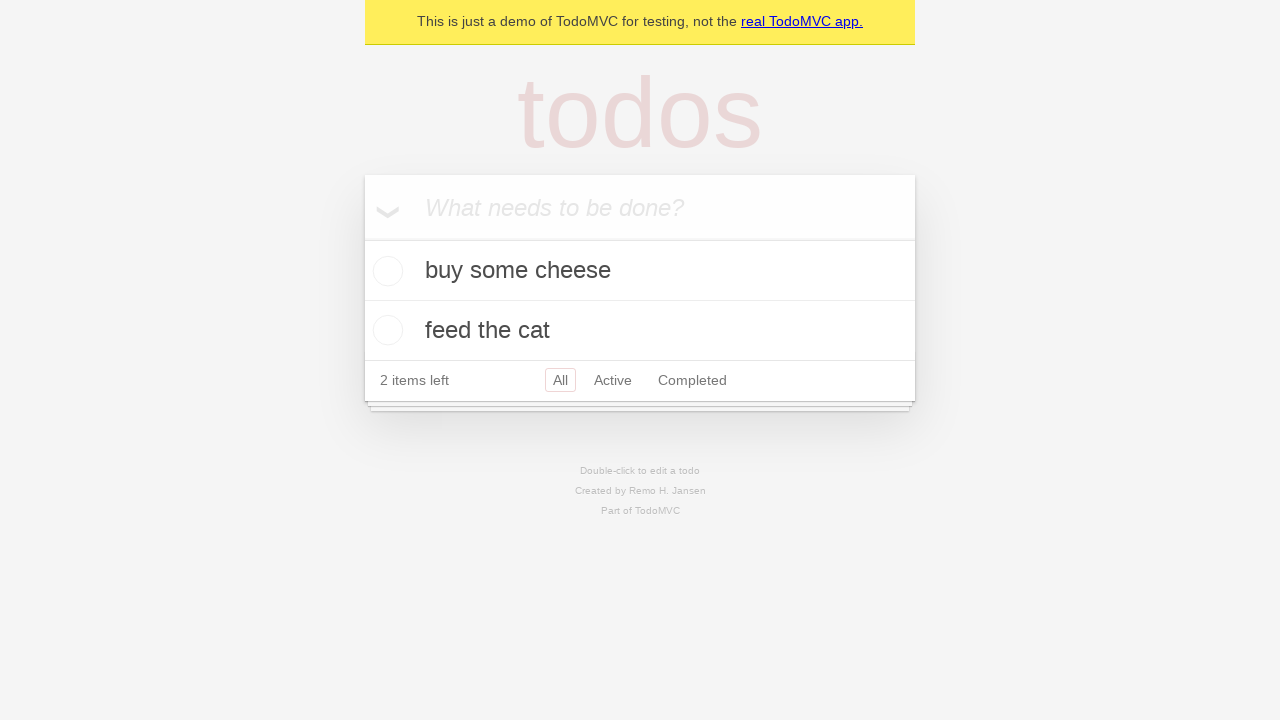

Filled todo input with 'book a doctors appointment' on internal:attr=[placeholder="What needs to be done?"i]
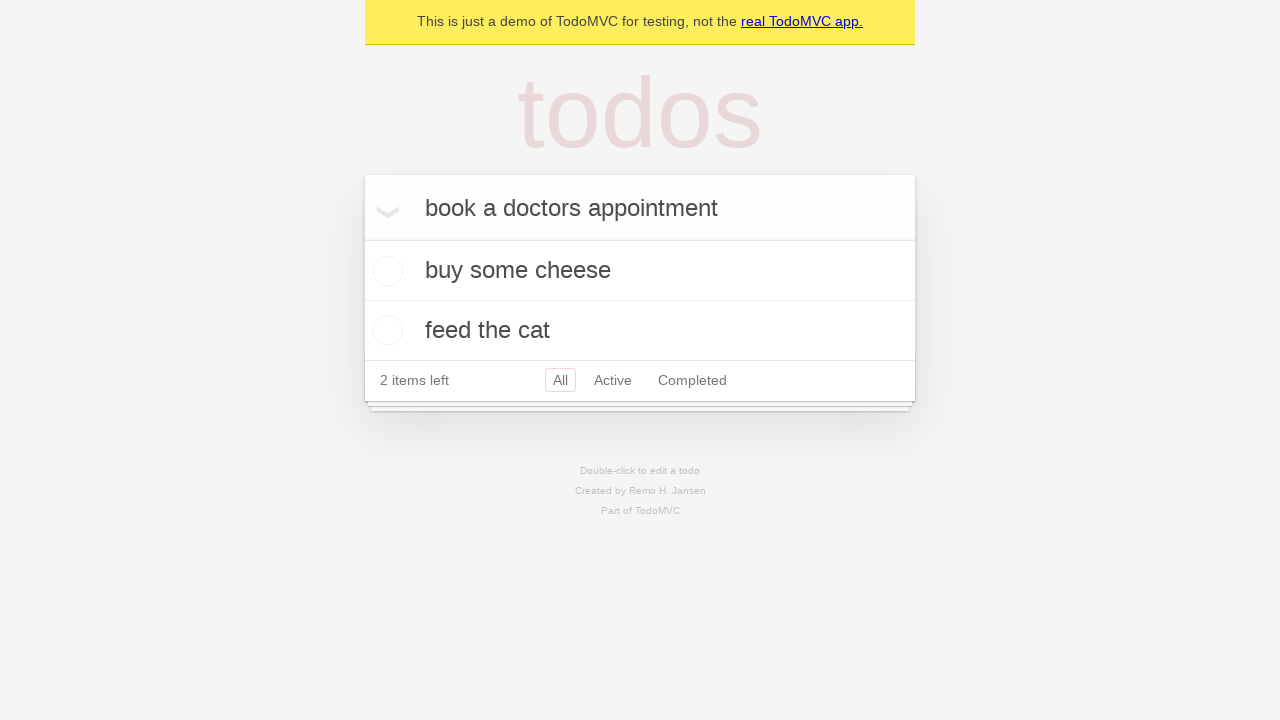

Pressed Enter to create third todo on internal:attr=[placeholder="What needs to be done?"i]
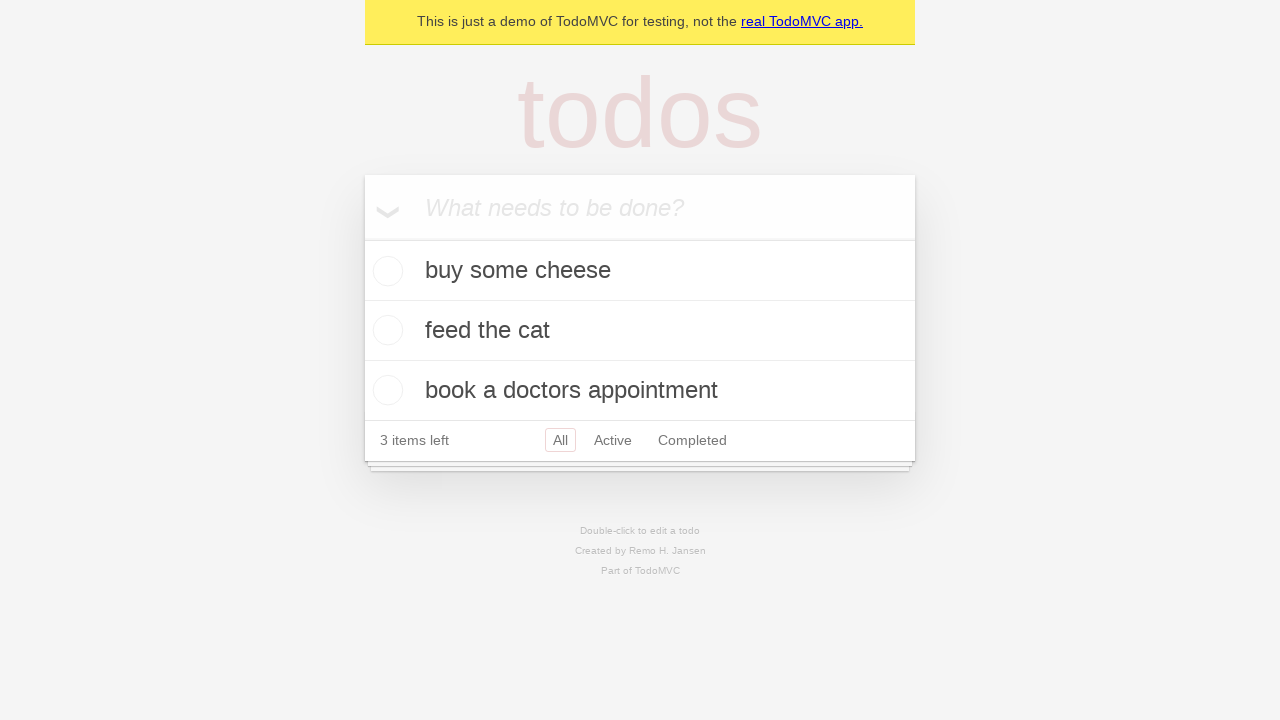

Waited for all three todos to be created
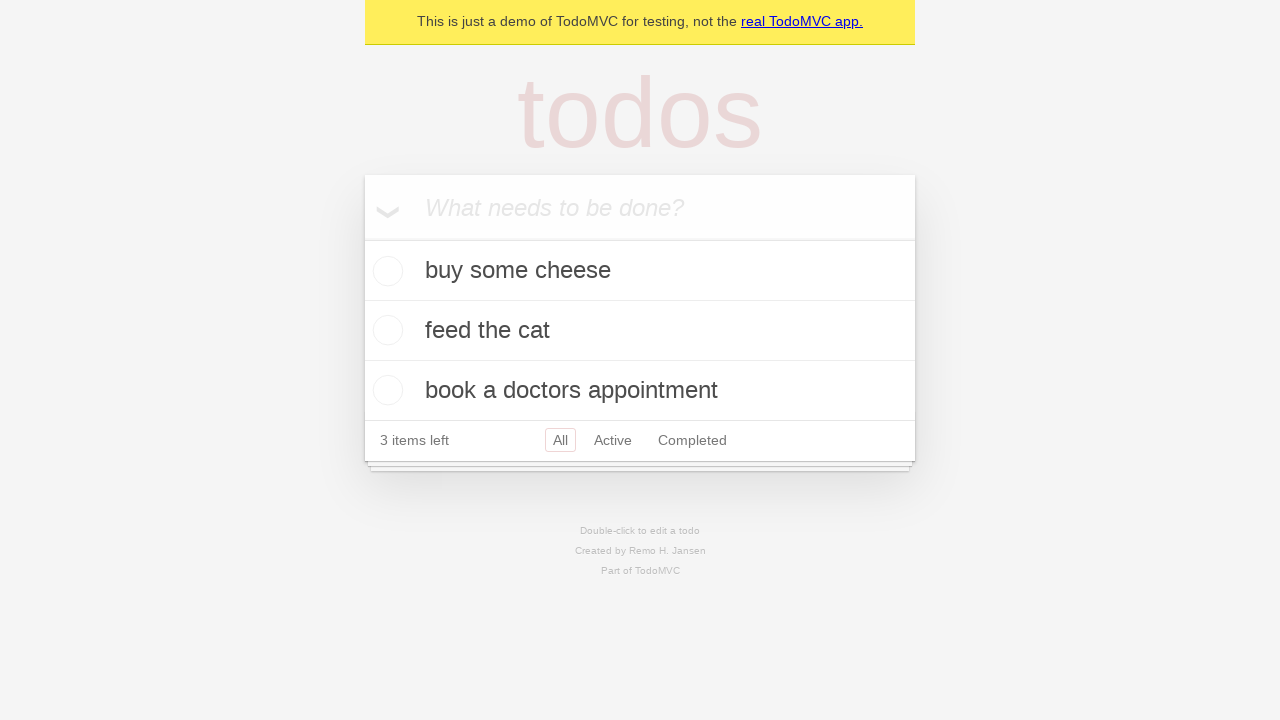

Located all todo items
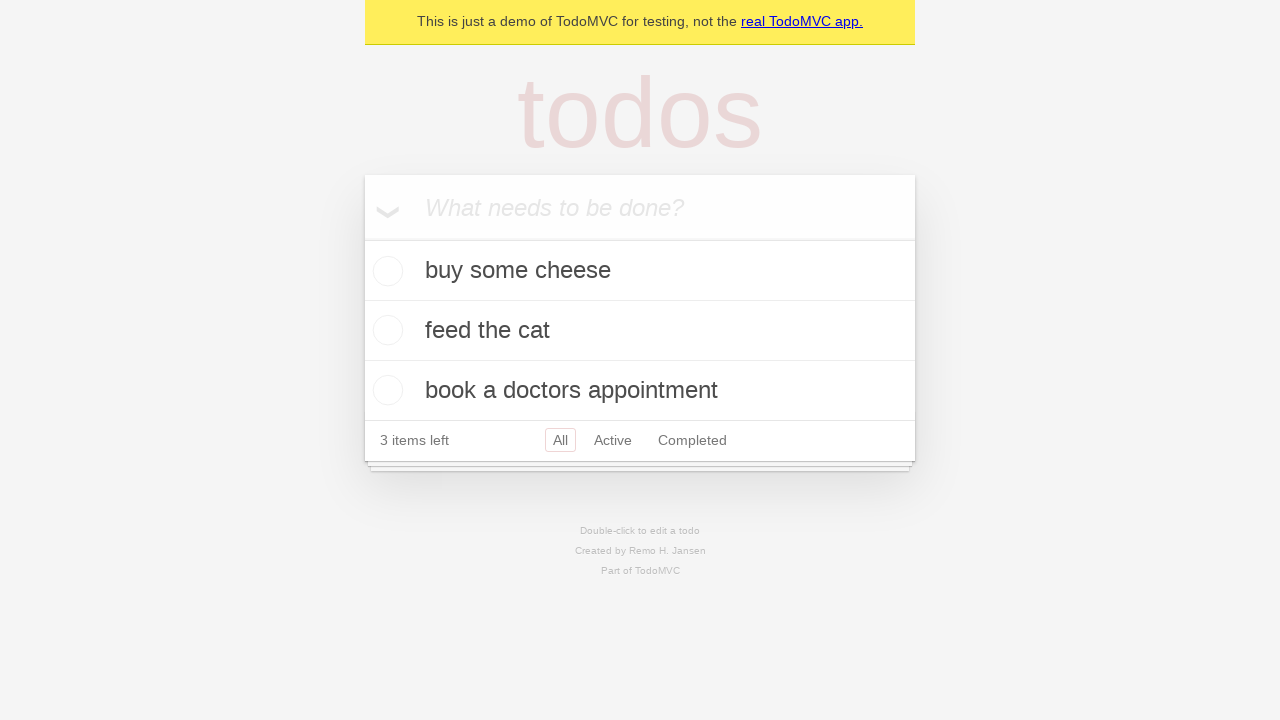

Double-clicked second todo item to enter edit mode at (640, 331) on internal:testid=[data-testid="todo-item"s] >> nth=1
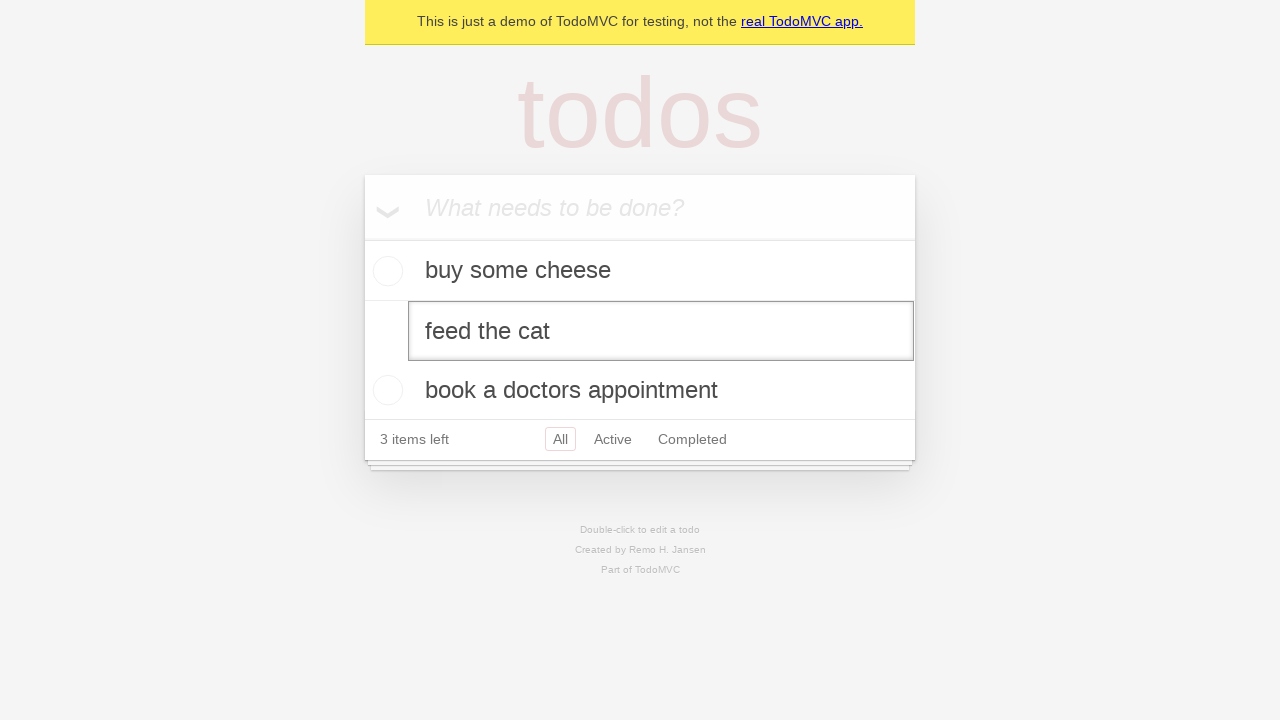

Cleared the todo text by filling with empty string on internal:testid=[data-testid="todo-item"s] >> nth=1 >> internal:role=textbox[nam
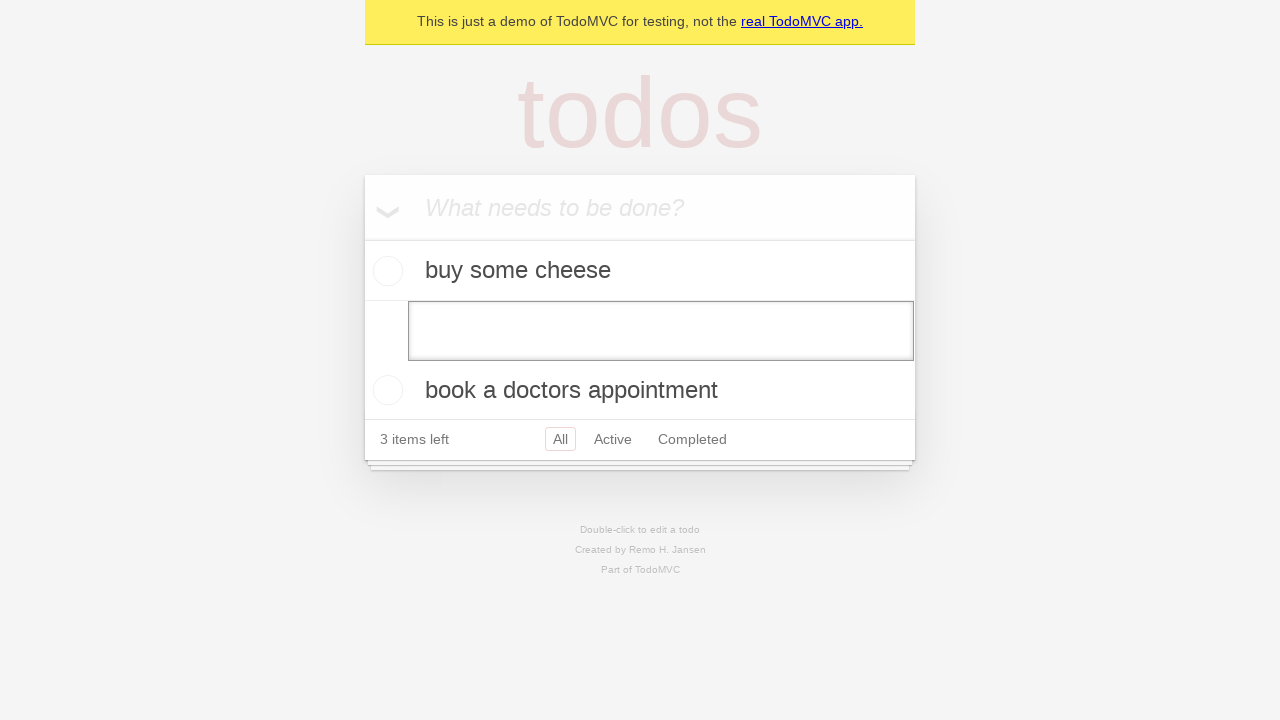

Pressed Enter to confirm deletion of todo item with empty text on internal:testid=[data-testid="todo-item"s] >> nth=1 >> internal:role=textbox[nam
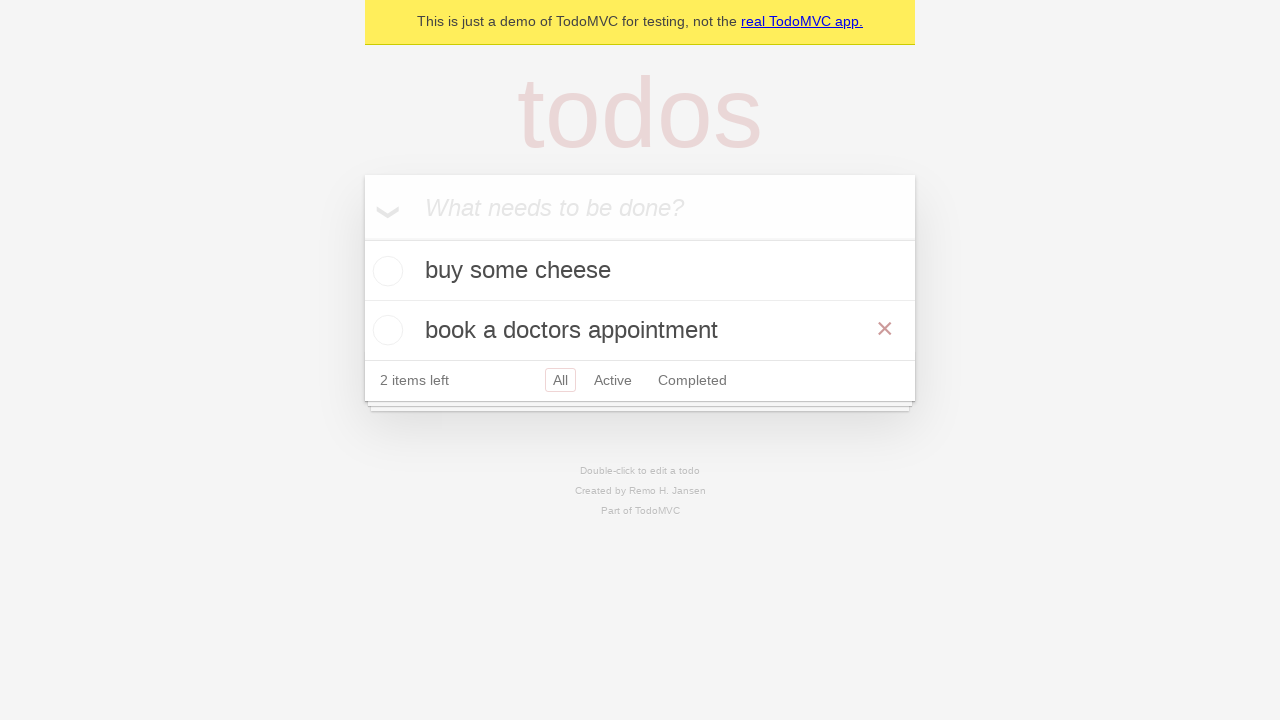

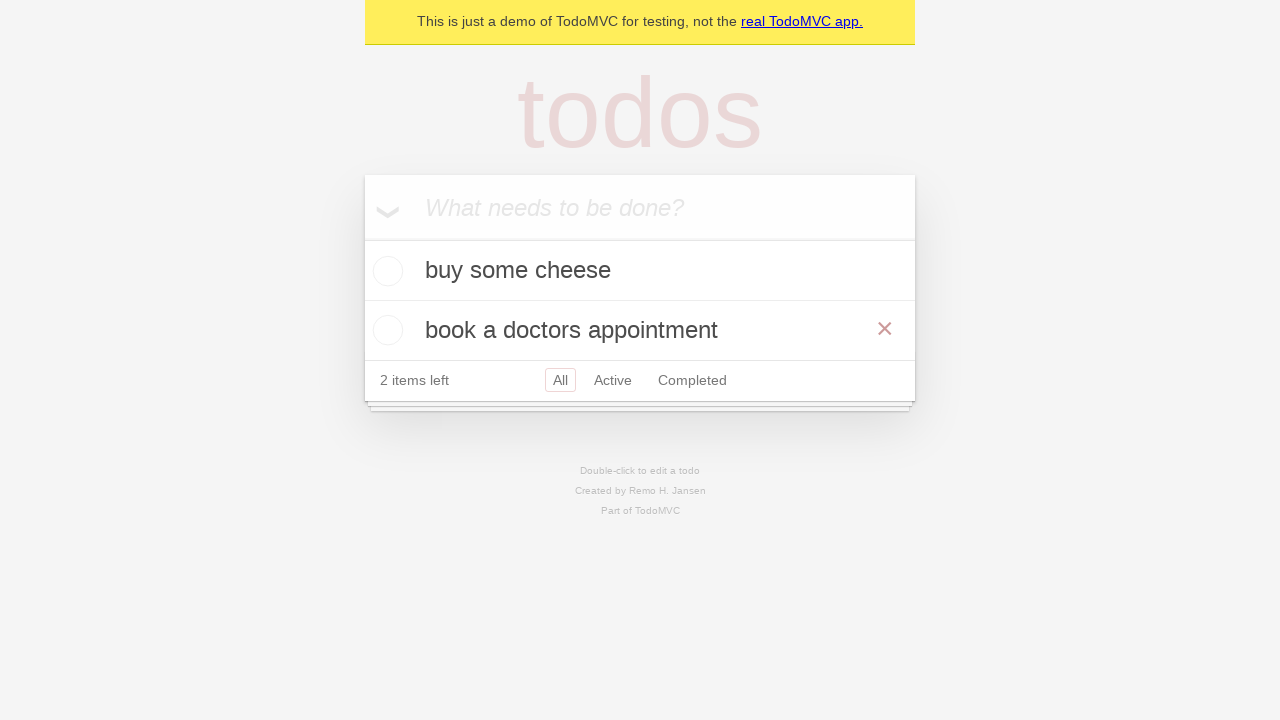